Opens each link in the footer's first column in a new tab and switches between tabs to verify they loaded

Starting URL: https://rahulshettyacademy.com/AutomationPractice/

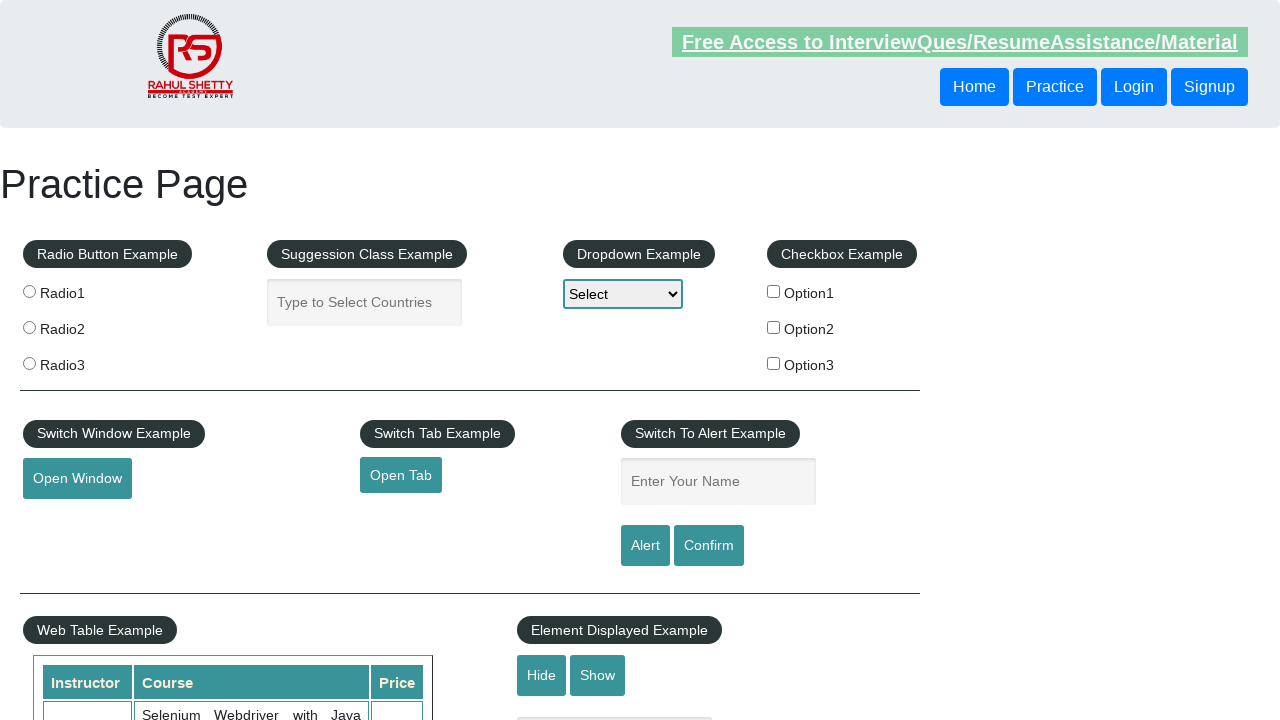

Located all links in the footer's first column
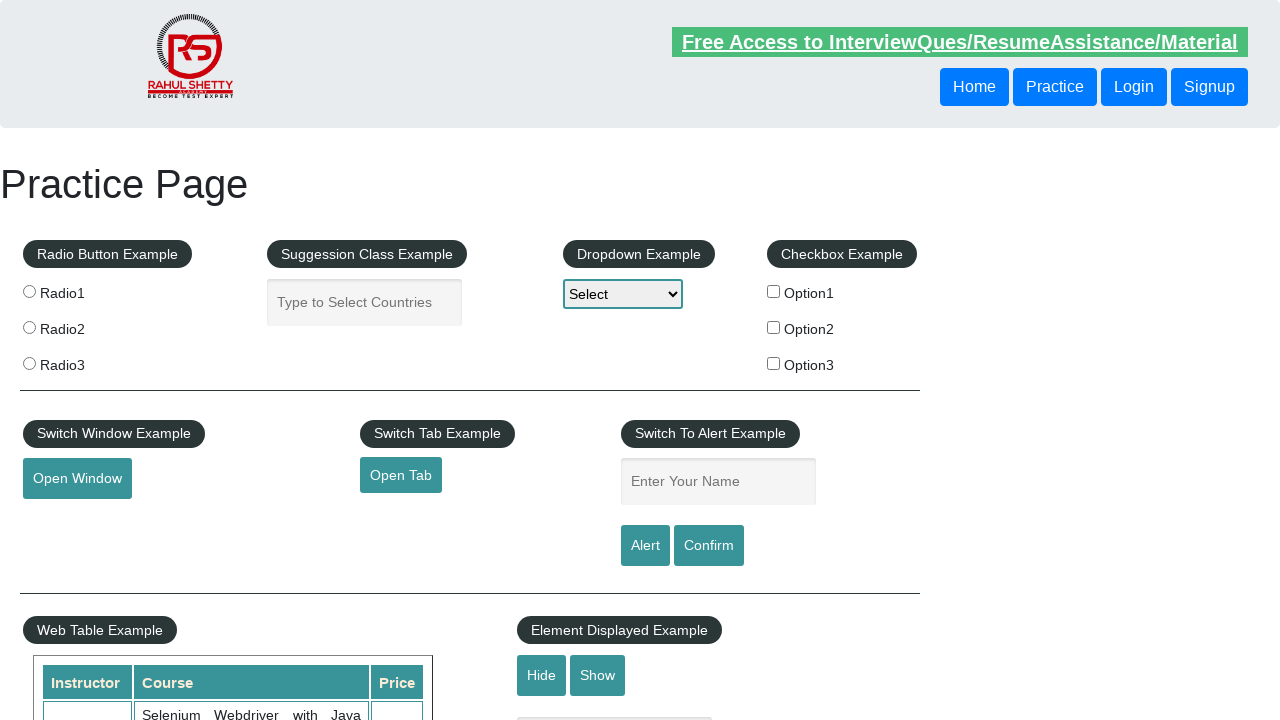

Opened footer link 1 in a new tab at (68, 520) on xpath=//div[@id='gf-BIG']/table[@class='gf-t']/tbody/tr[1]/td[1]//a >> nth=1
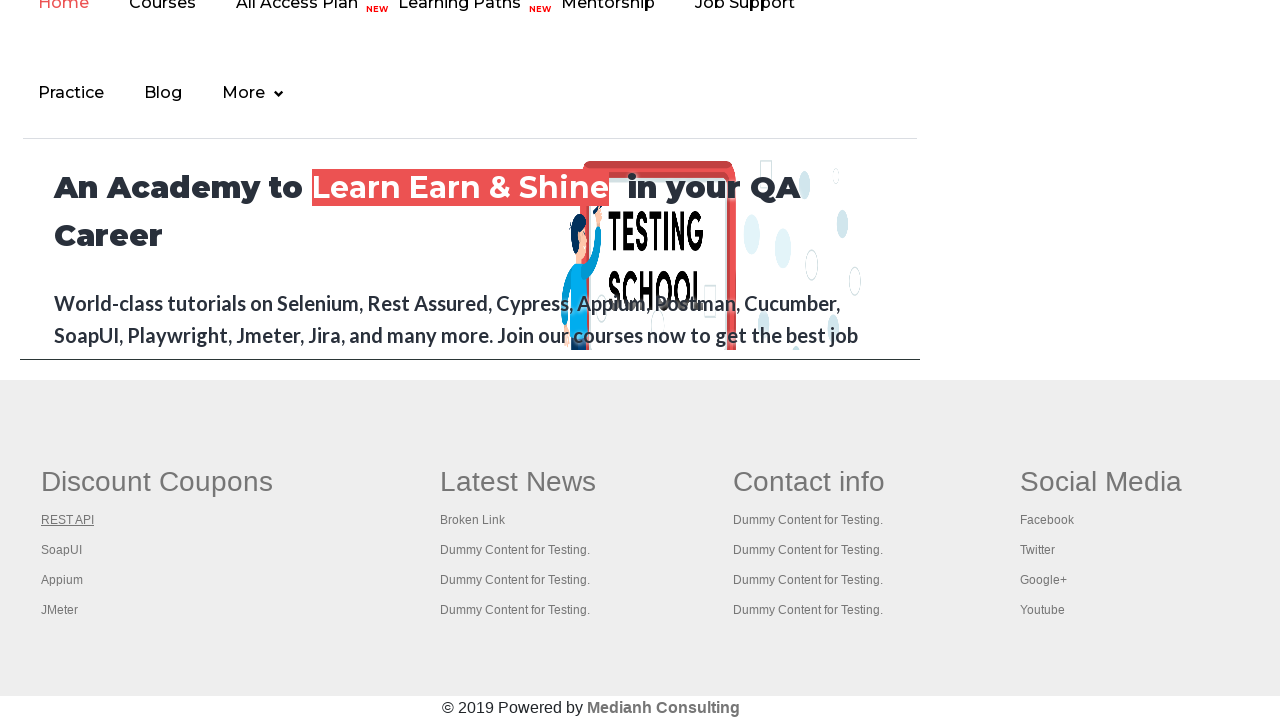

Opened footer link 2 in a new tab at (62, 550) on xpath=//div[@id='gf-BIG']/table[@class='gf-t']/tbody/tr[1]/td[1]//a >> nth=2
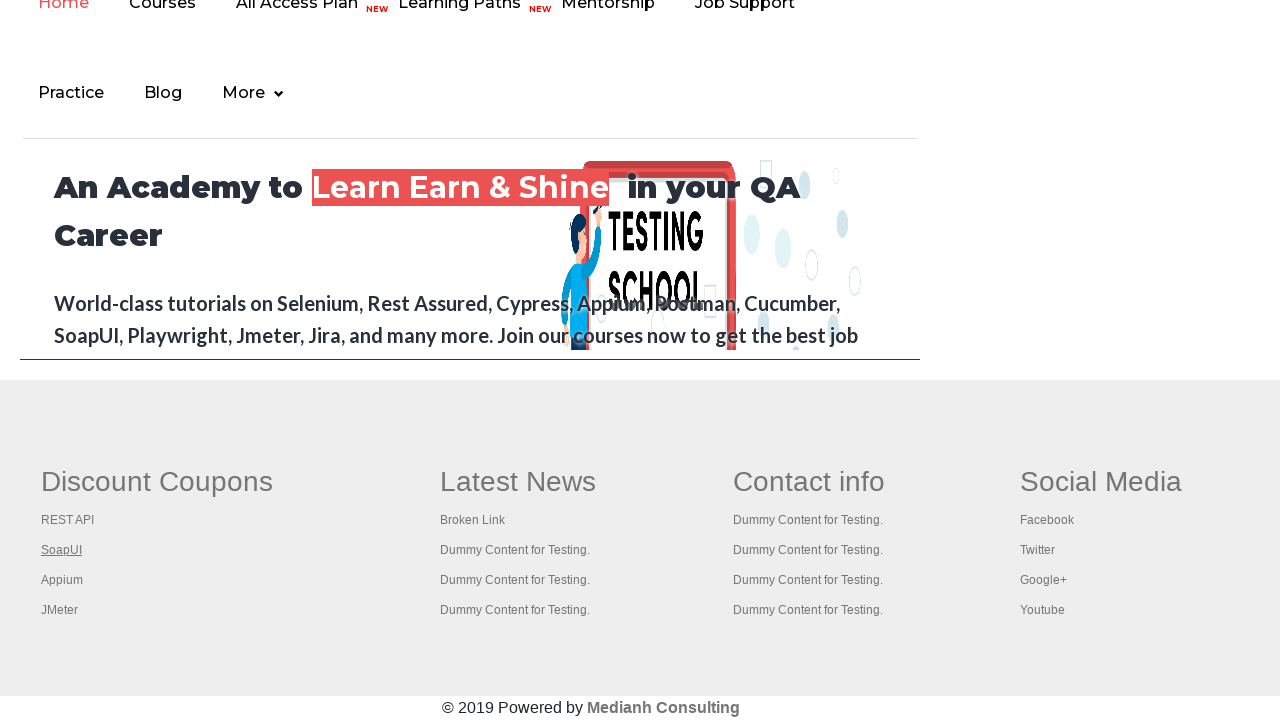

Opened footer link 3 in a new tab at (62, 580) on xpath=//div[@id='gf-BIG']/table[@class='gf-t']/tbody/tr[1]/td[1]//a >> nth=3
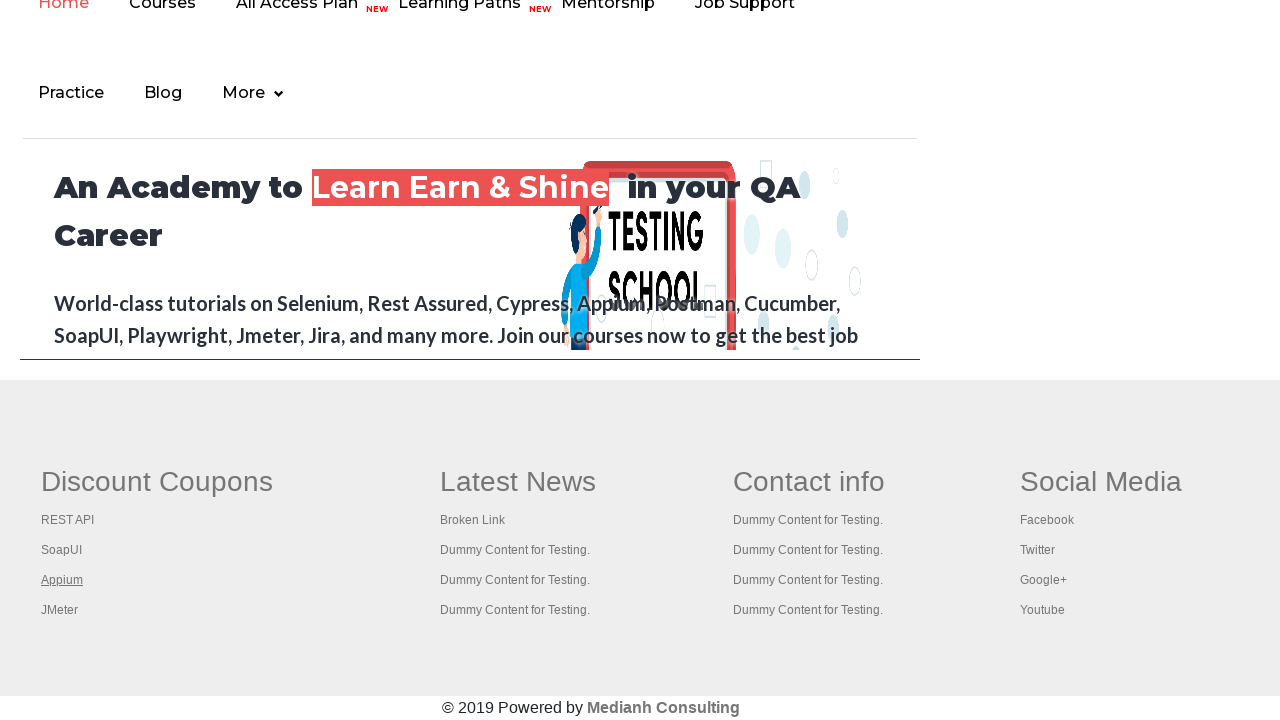

Opened footer link 4 in a new tab at (60, 610) on xpath=//div[@id='gf-BIG']/table[@class='gf-t']/tbody/tr[1]/td[1]//a >> nth=4
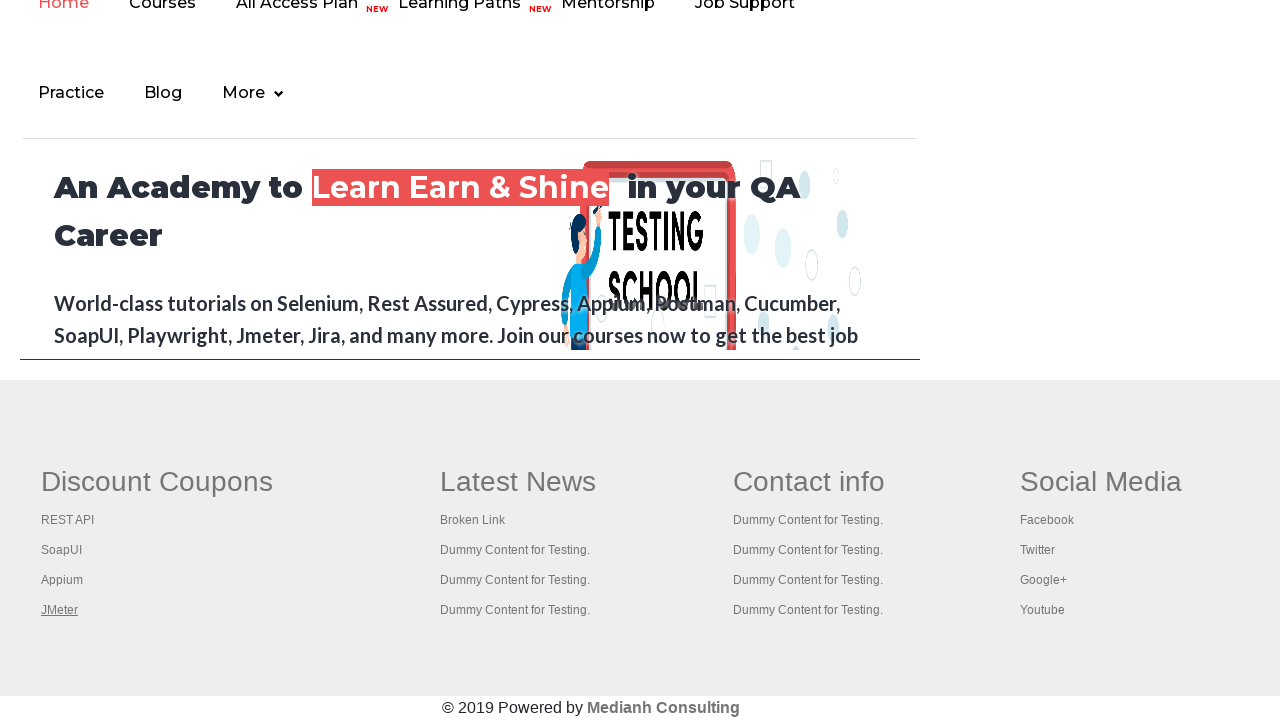

Waited 5 seconds for all opened pages to load
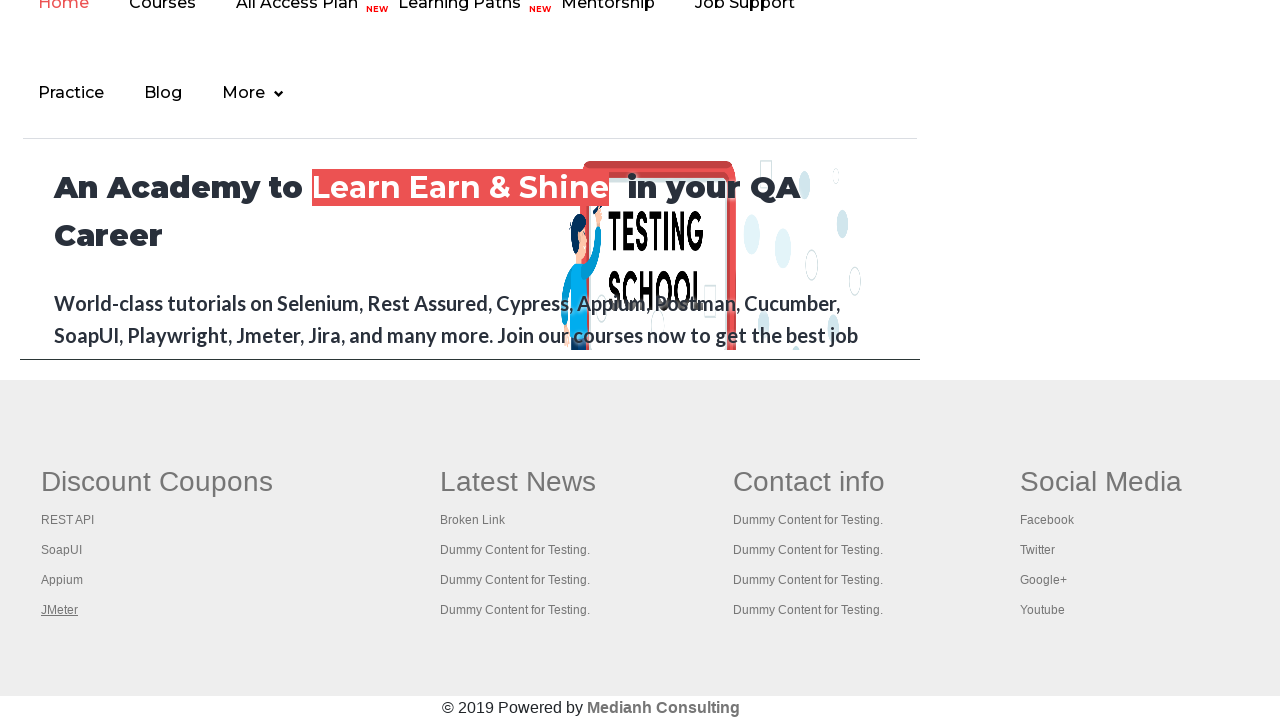

Switched to an opened tab
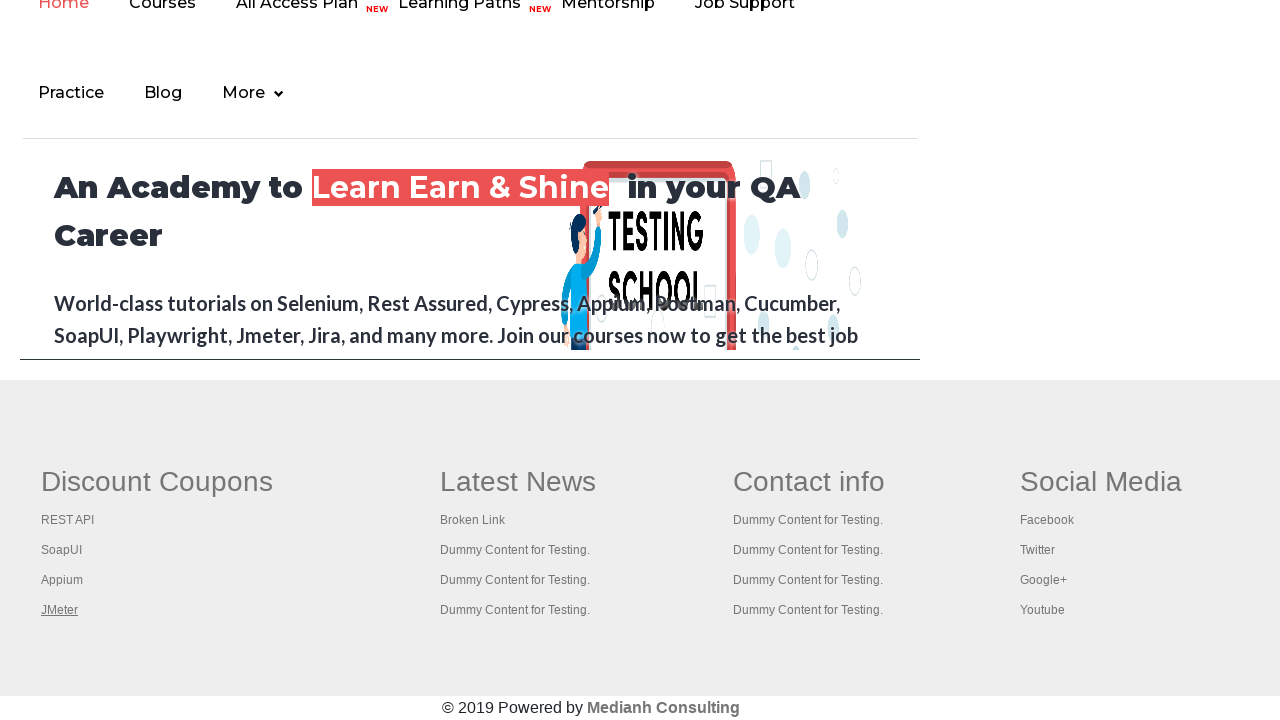

Retrieved page title: 'REST API Tutorial'
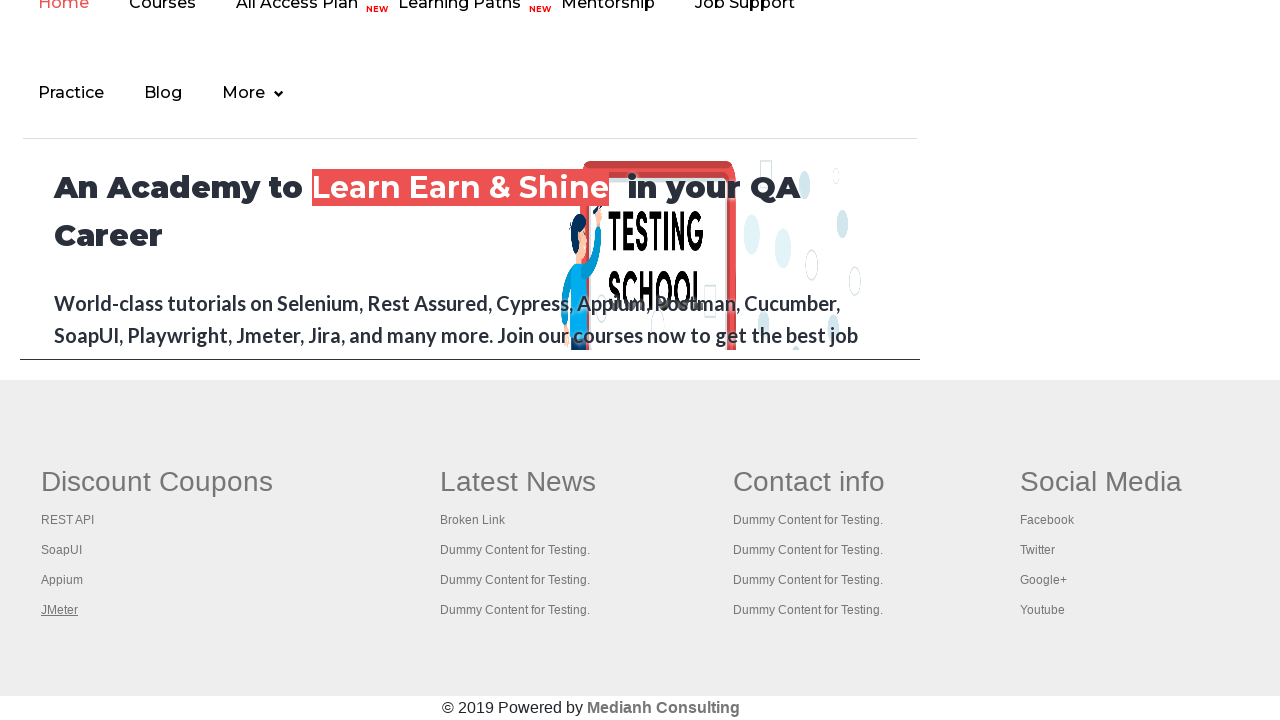

Switched to an opened tab
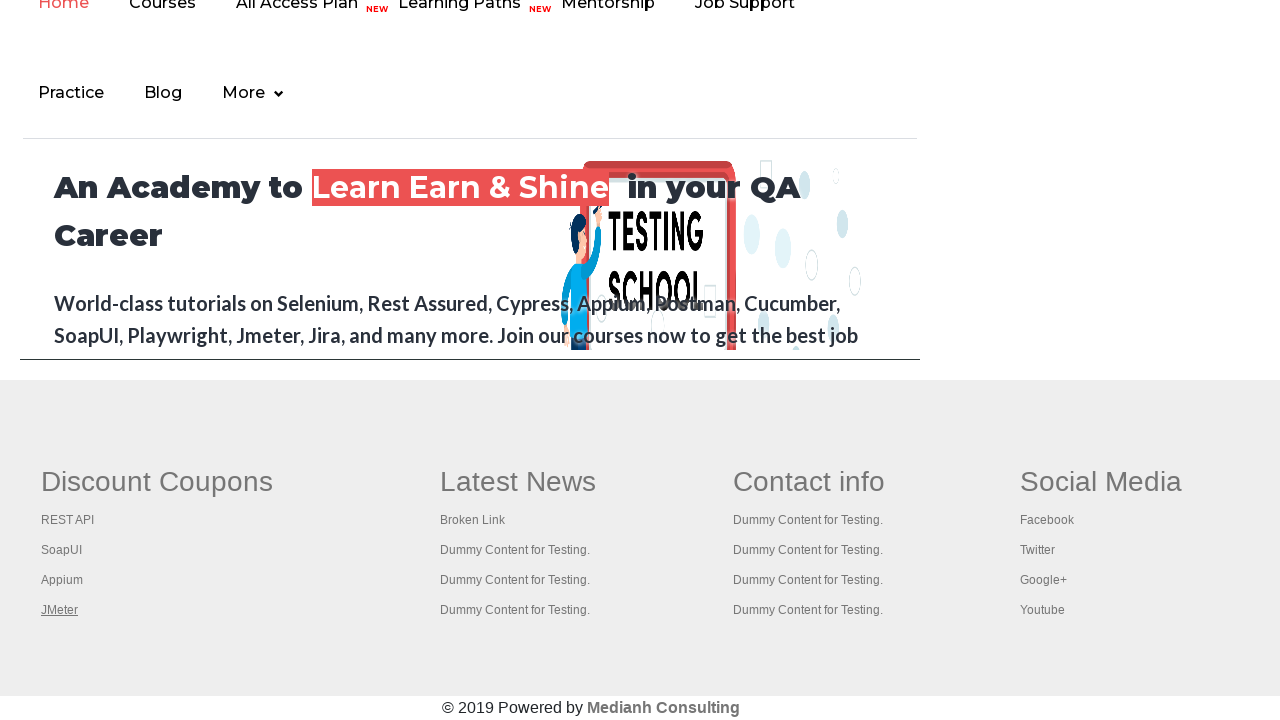

Retrieved page title: 'The World’s Most Popular API Testing Tool | SoapUI'
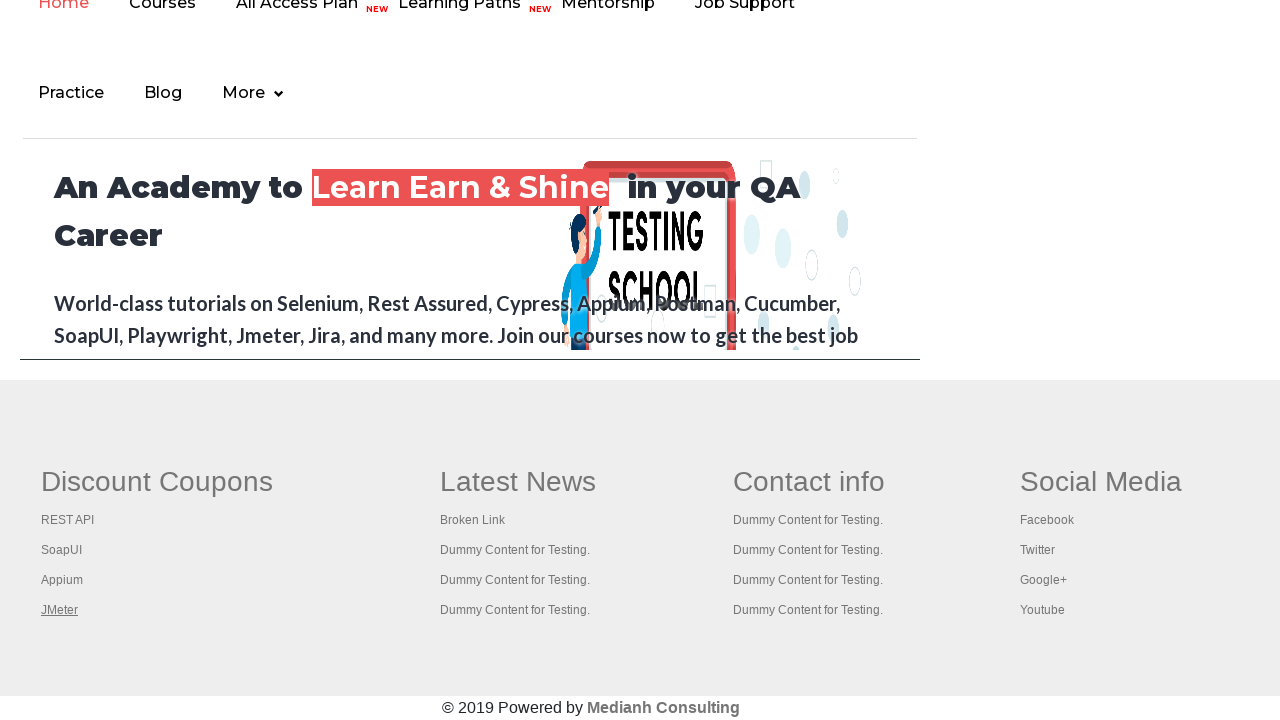

Switched to an opened tab
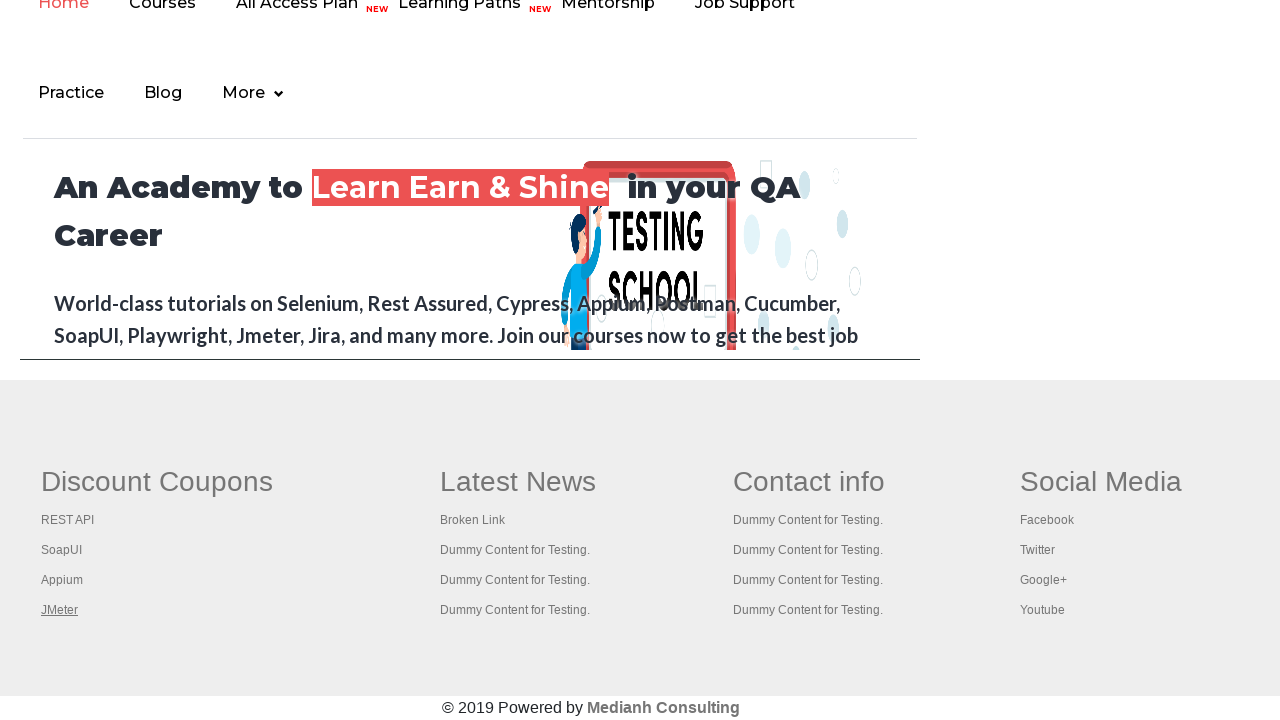

Retrieved page title: 'Appium tutorial for Mobile Apps testing | RahulShetty Academy | Rahul'
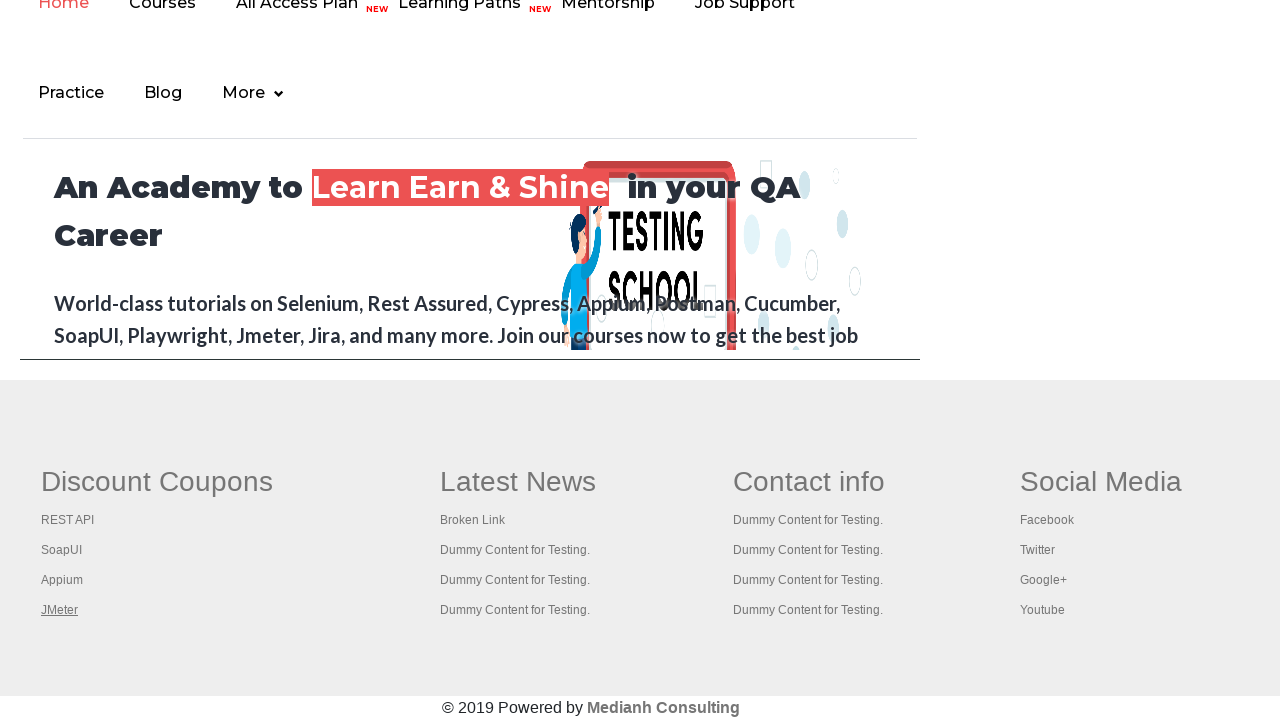

Switched to an opened tab
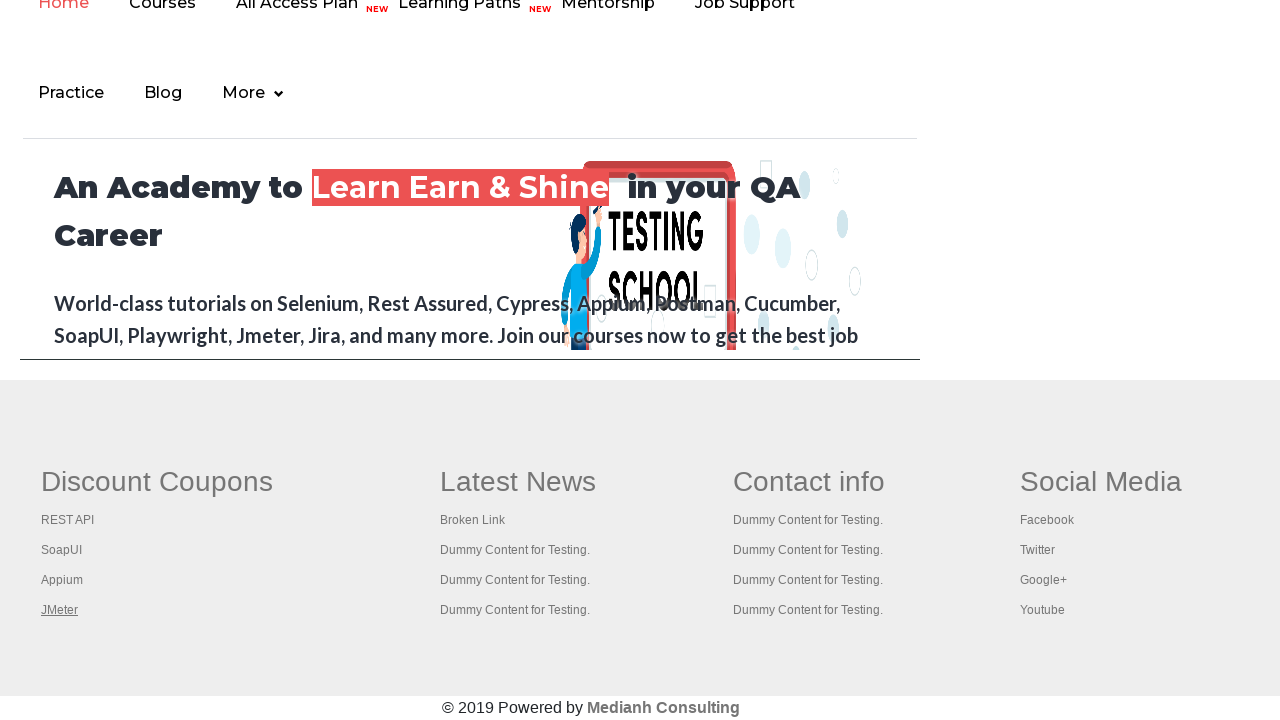

Retrieved page title: 'Apache JMeter - Apache JMeter™'
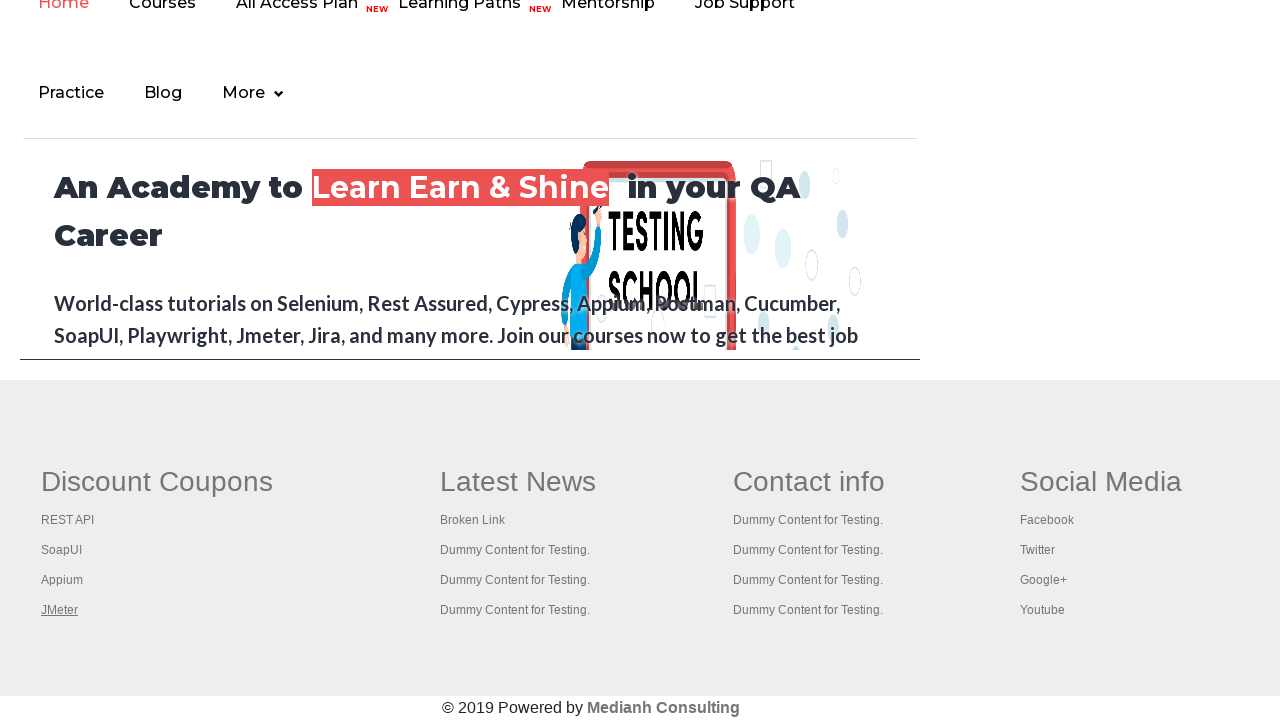

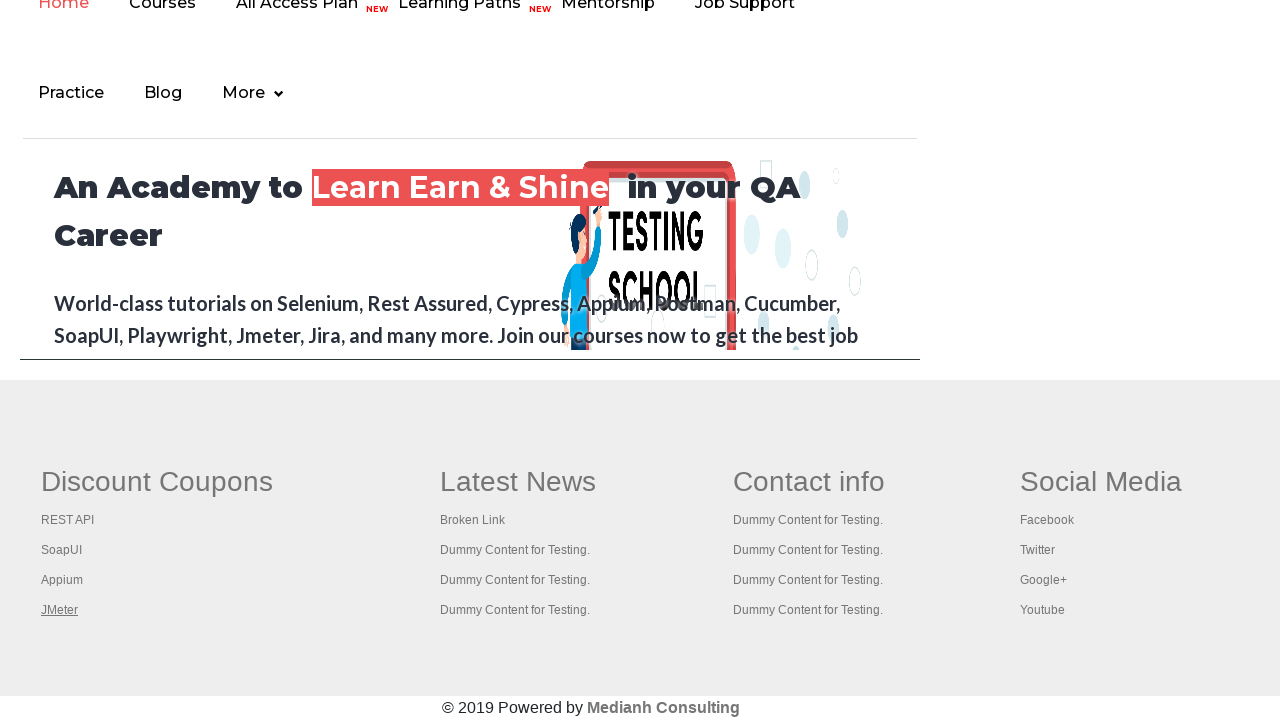